Tests drag and drop functionality by dragging an element from one position to another

Starting URL: https://sahitest.com/demo/dragDropMooTools.htm

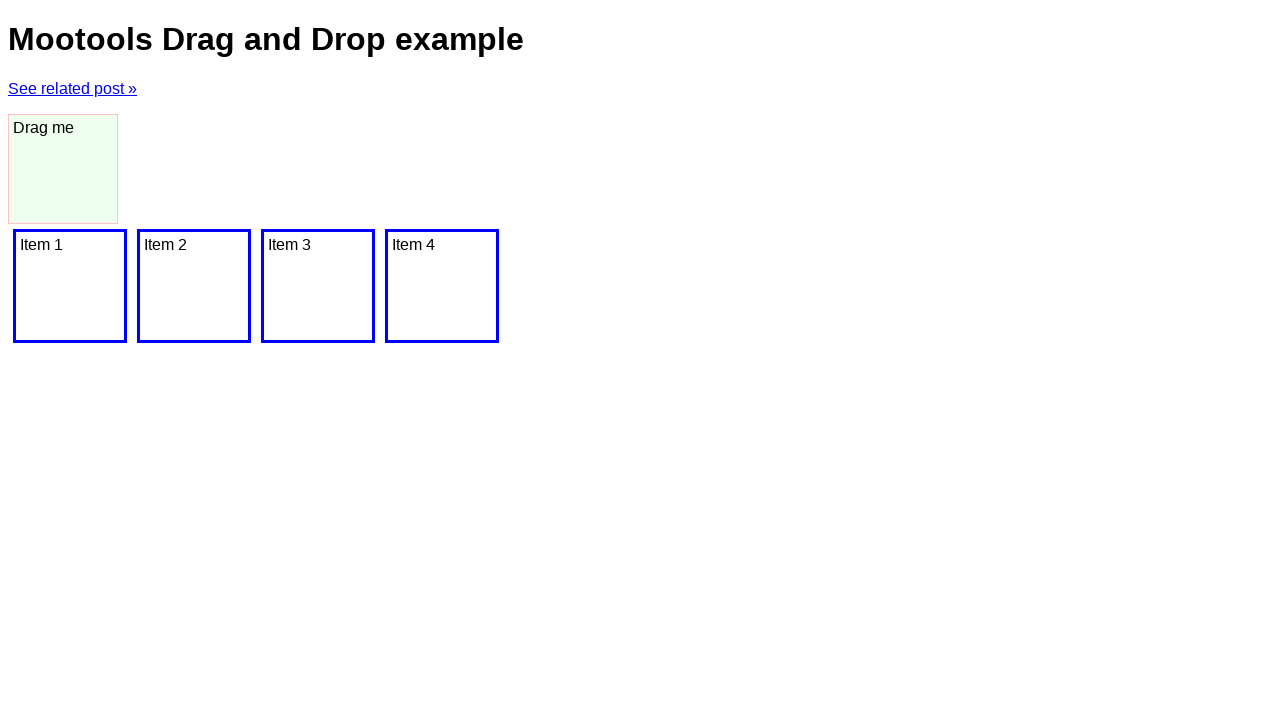

Navigated to drag and drop demo page
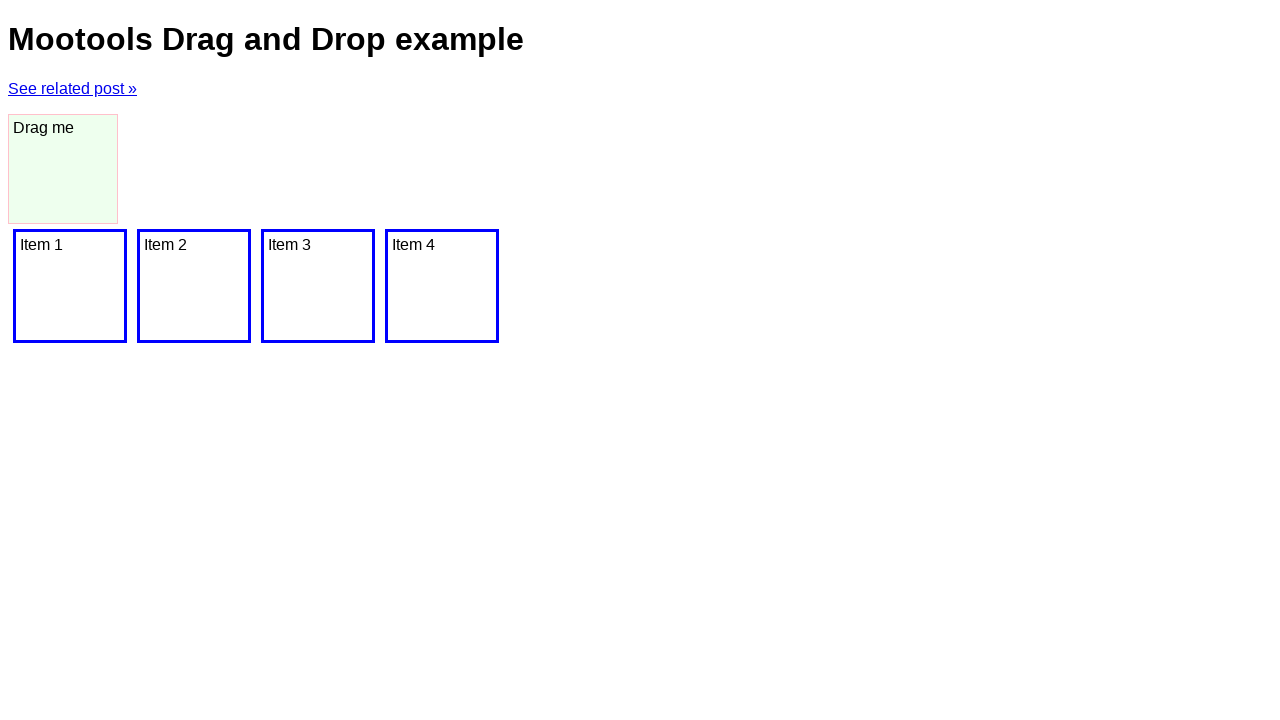

Located drag source element with id 'dragger'
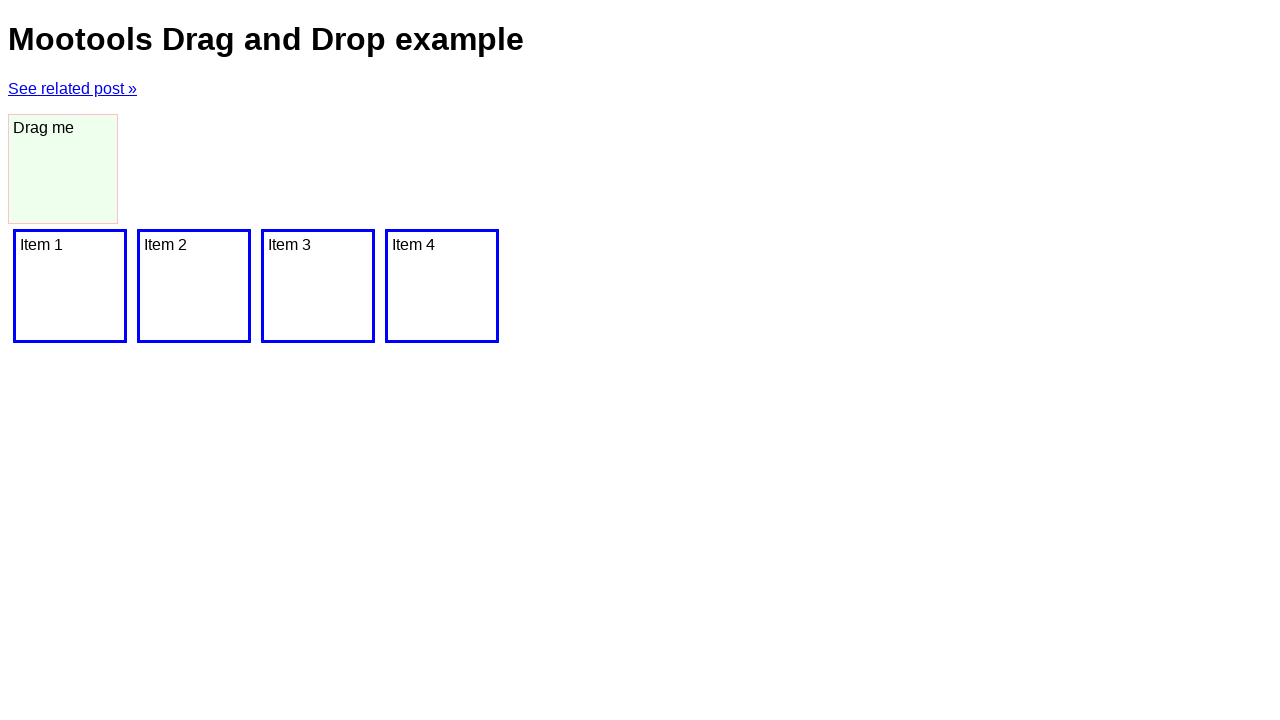

Located drop target element
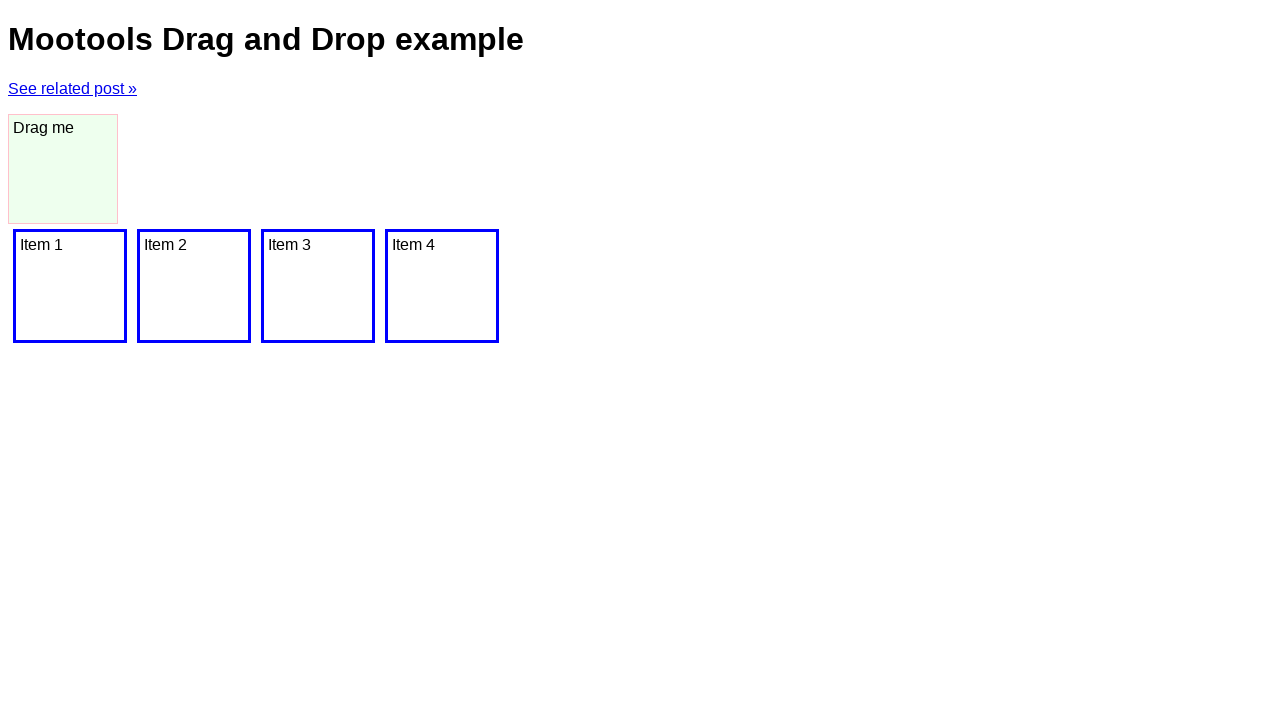

Performed drag and drop operation from source to target at (70, 286)
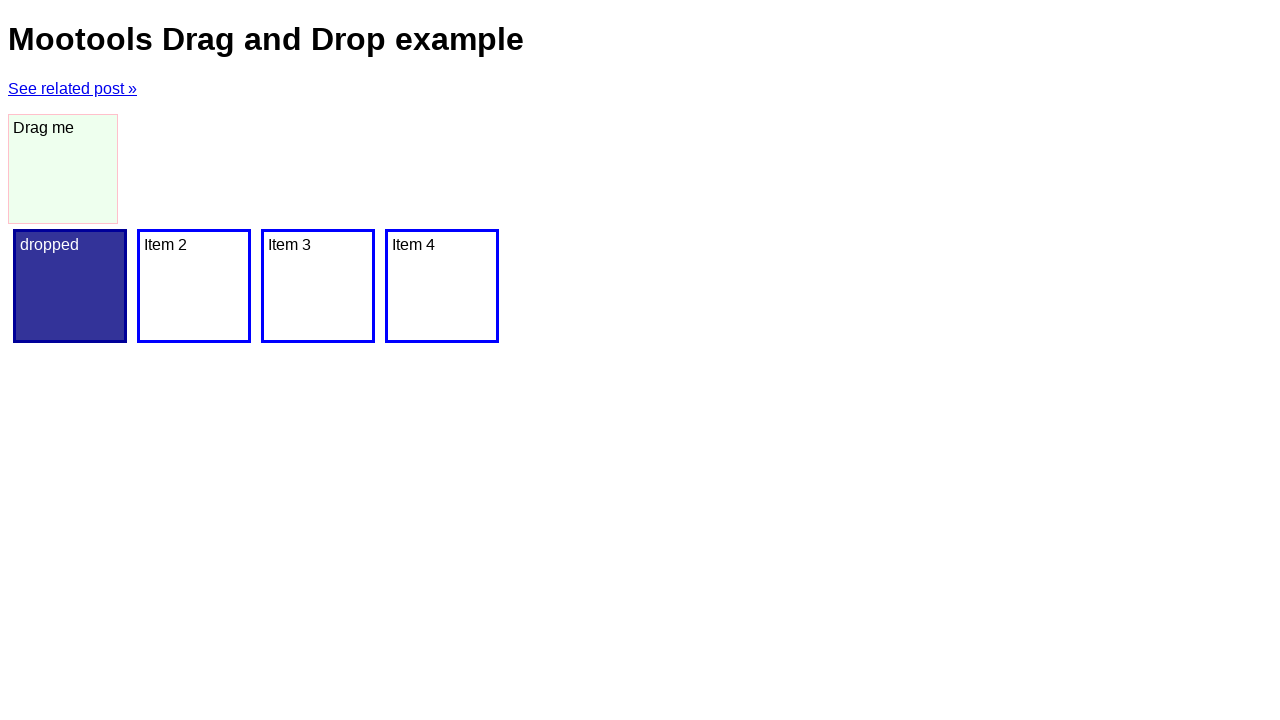

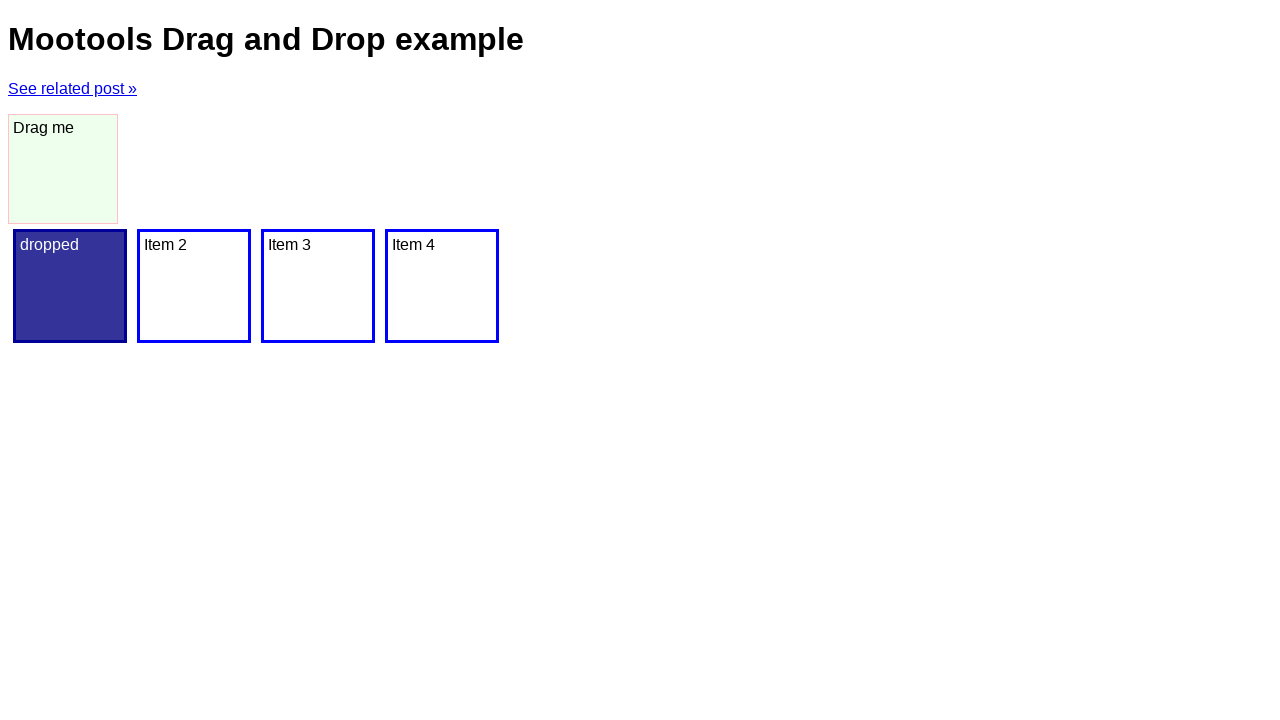